Tests basic navigation on the Film City Mumbai website by clicking on video content and navigation links

Starting URL: https://www.filmcitymumbai.org/Filmcity/home

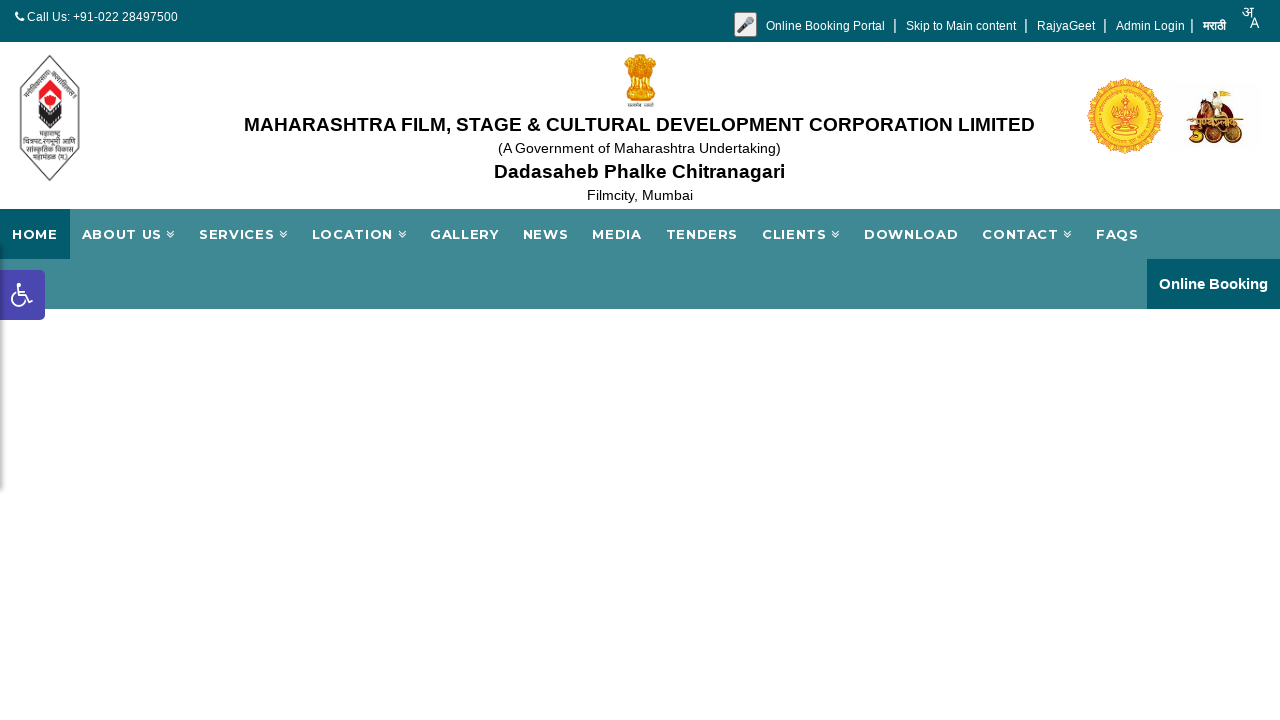

Clicked on video fallback text element at (640, 448) on internal:text="Your browser does not support the video tag."i
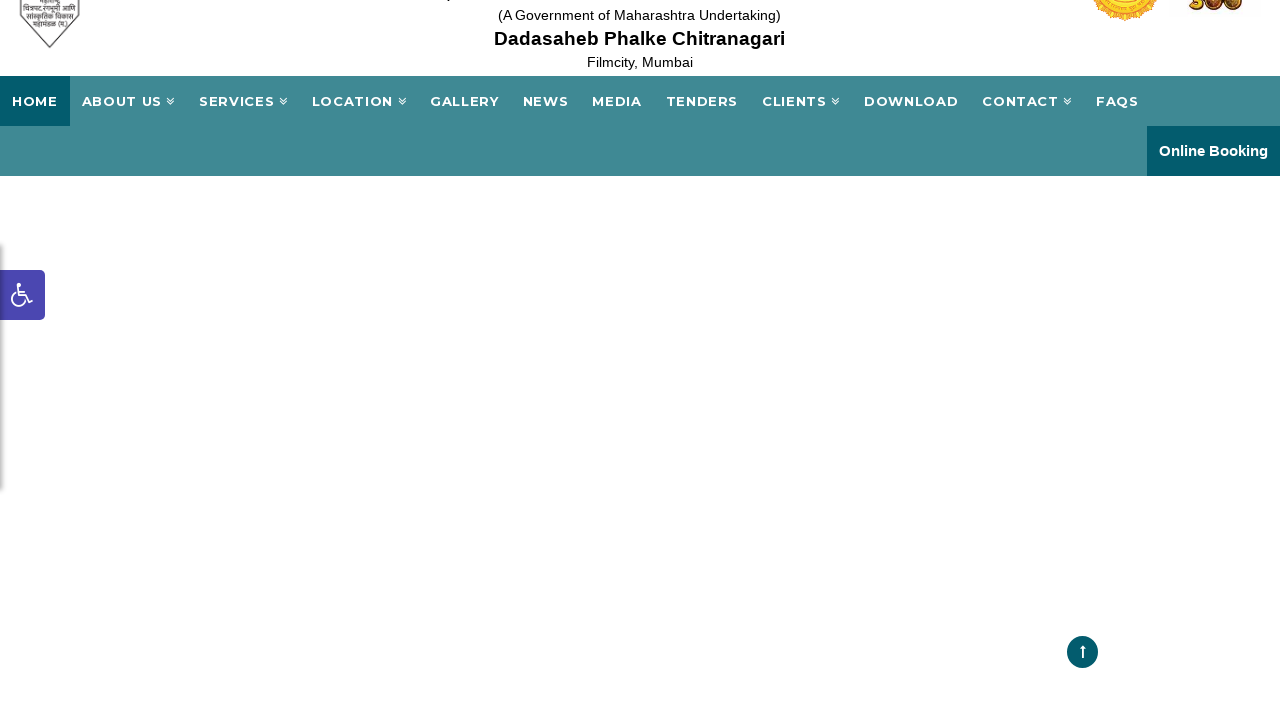

Clicked on first navigation icon link at (20, 17) on internal:role=link[name=""i] >> nth=0
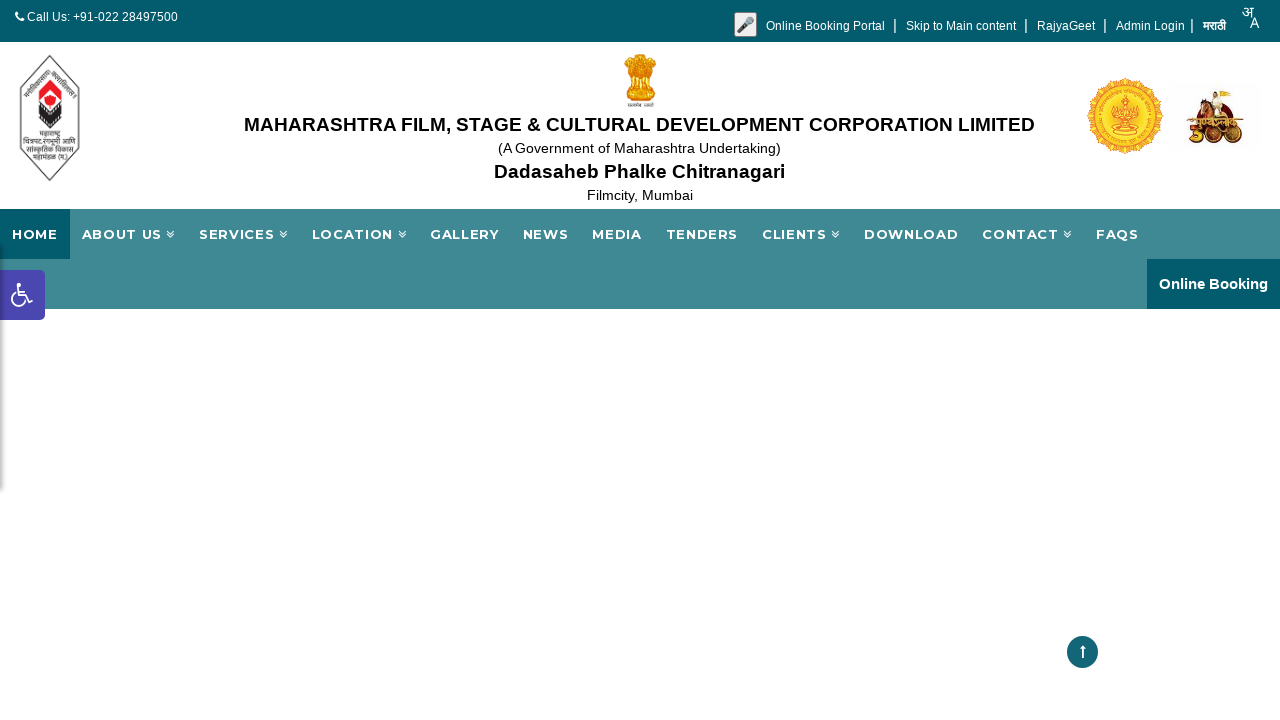

Clicked on another navigation icon link at (20, 17) on internal:role=link[name=""i] >> nth=0
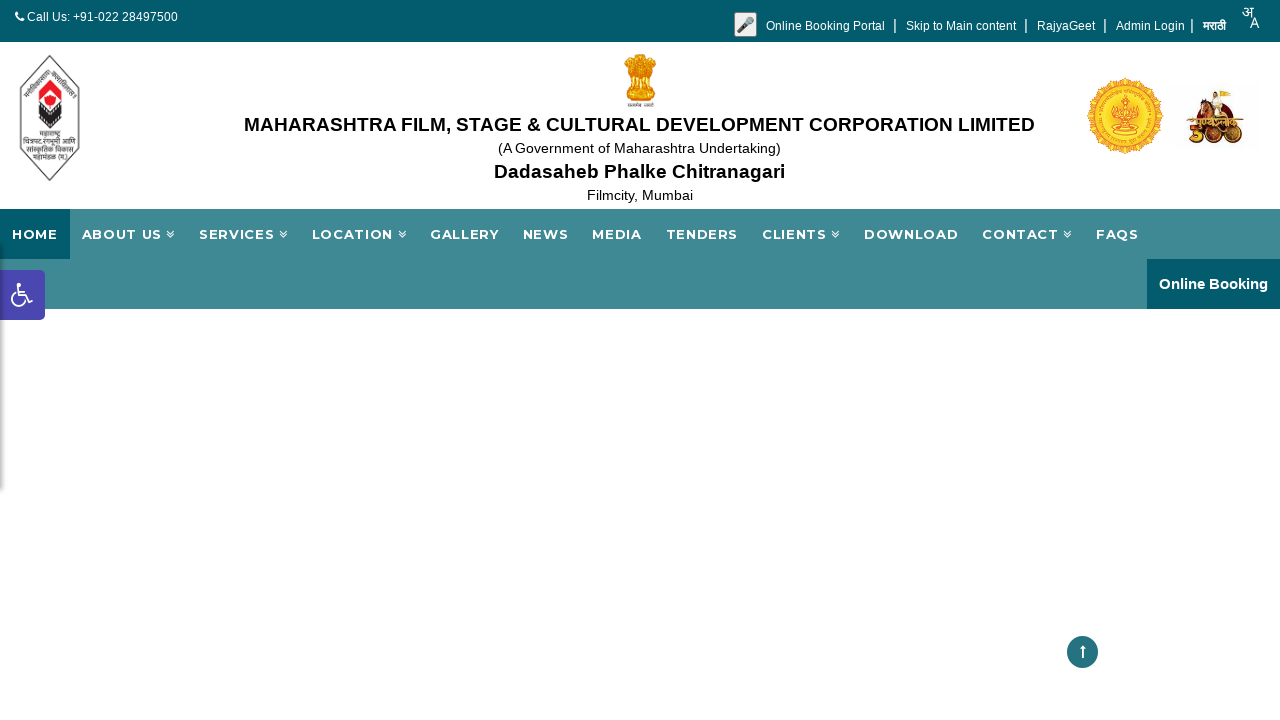

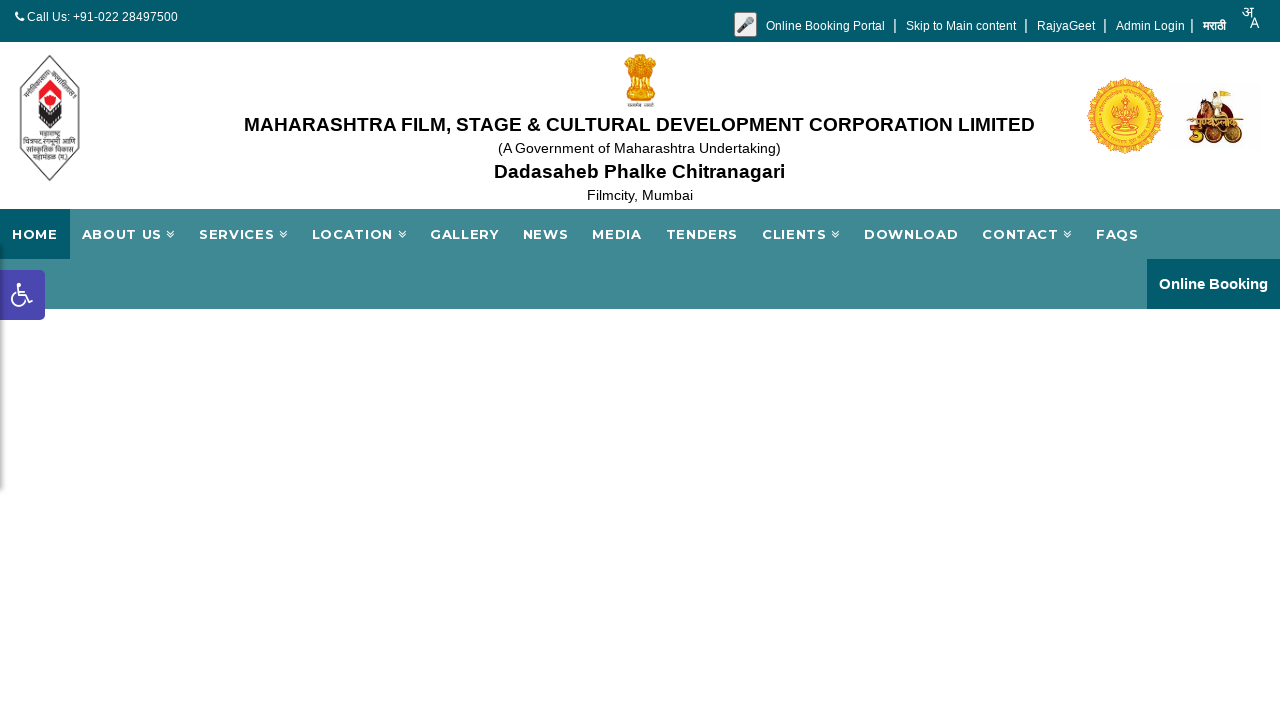